Tests dropdown selection functionality by selecting an option by index from a fruits dropdown menu

Starting URL: https://letcode.in/dropdowns

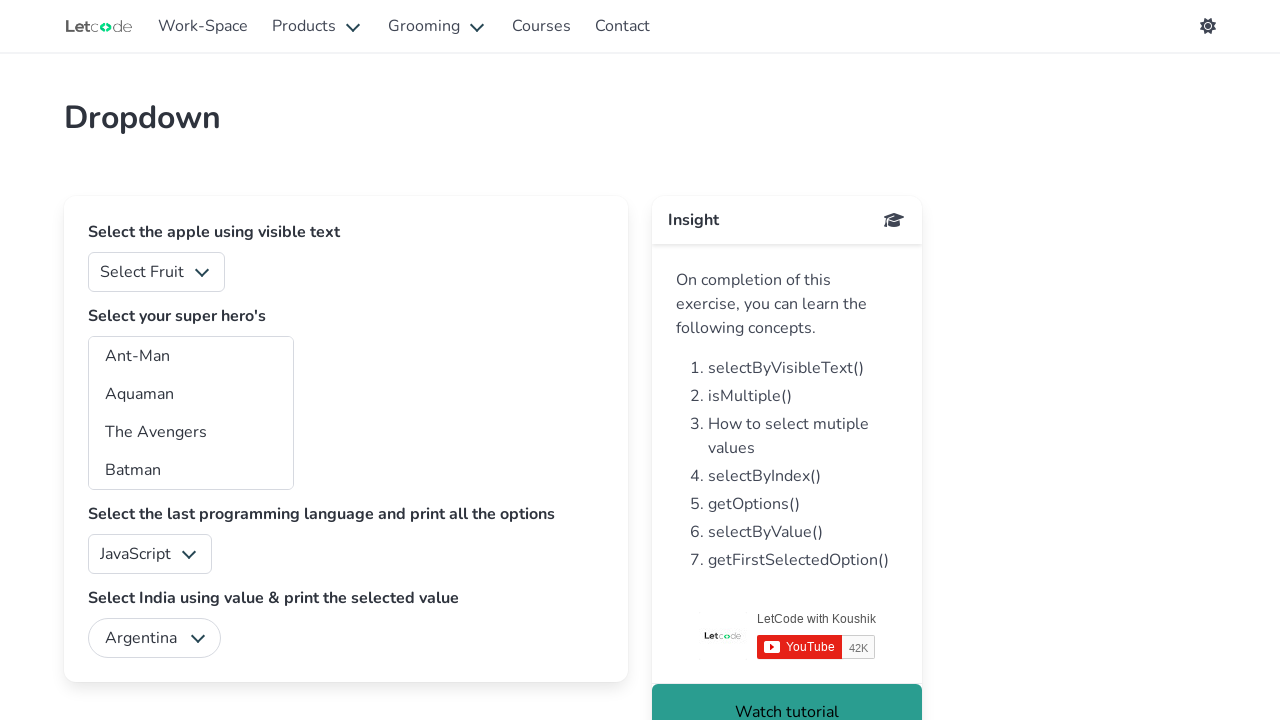

Navigated to dropdown test page
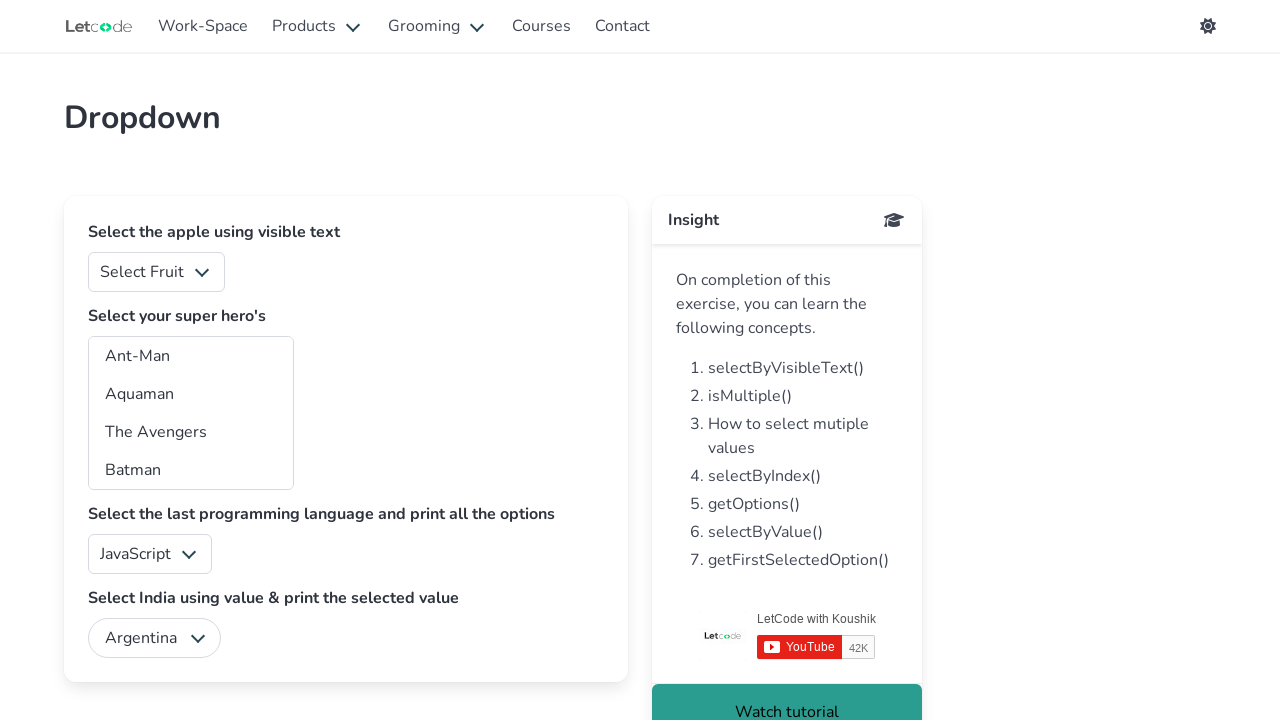

Selected option at index 2 from fruits dropdown on #fruits
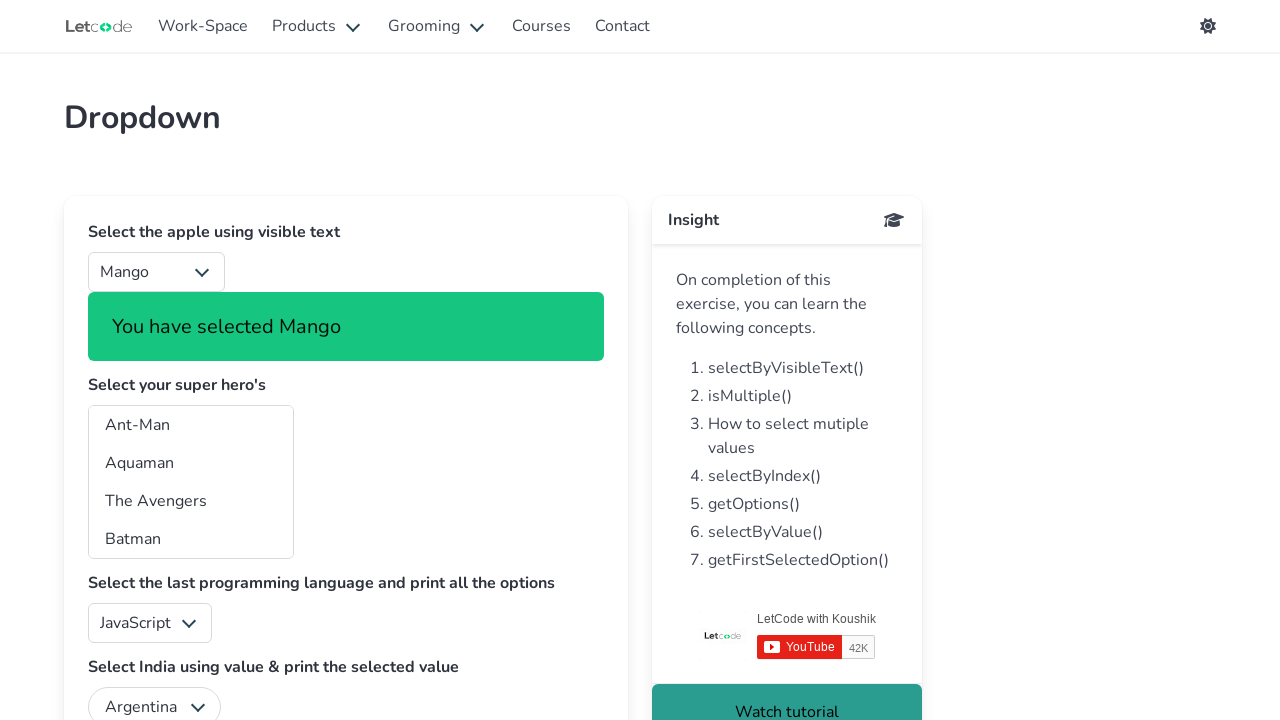

Retrieved selected option text from fruits dropdown
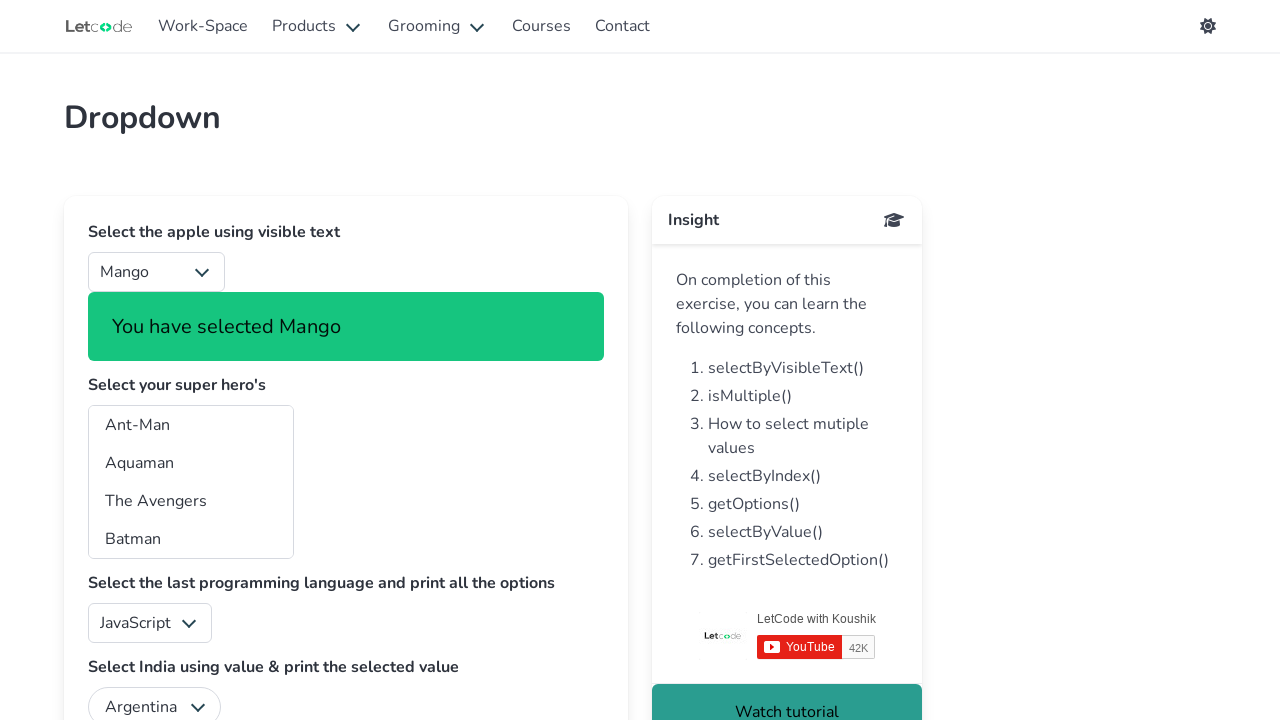

Verified that 'Mango' is the selected option
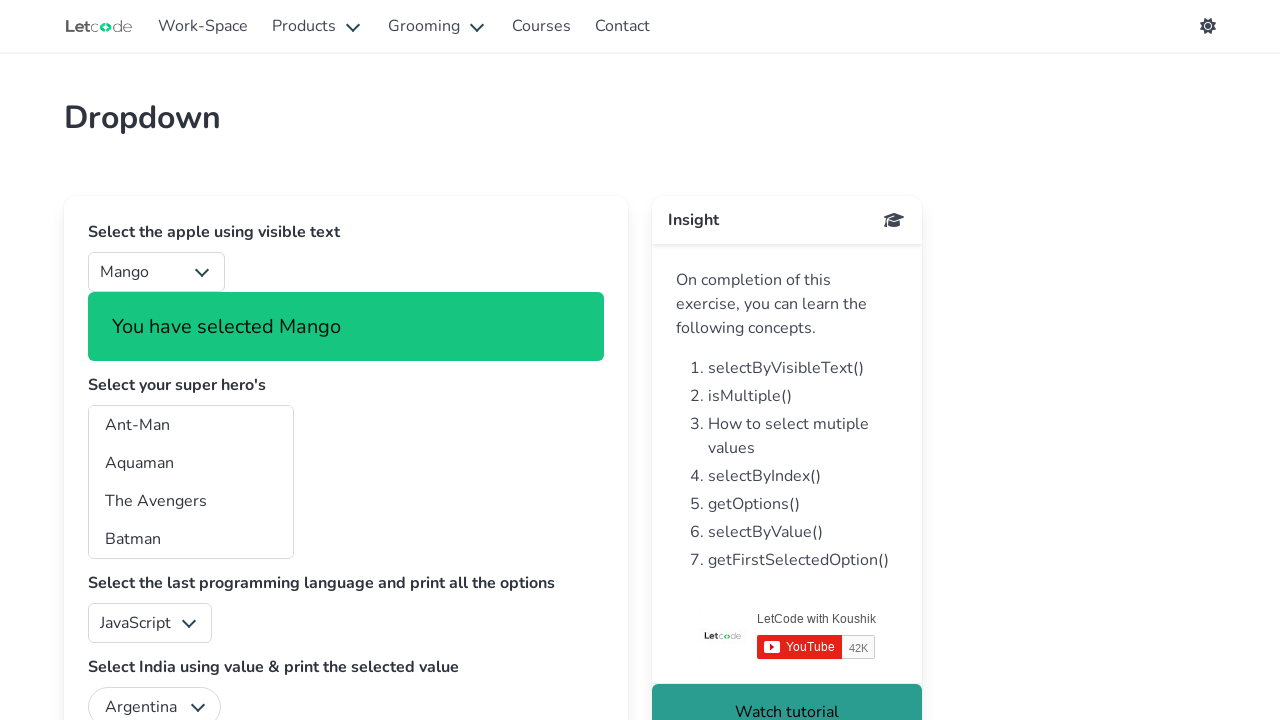

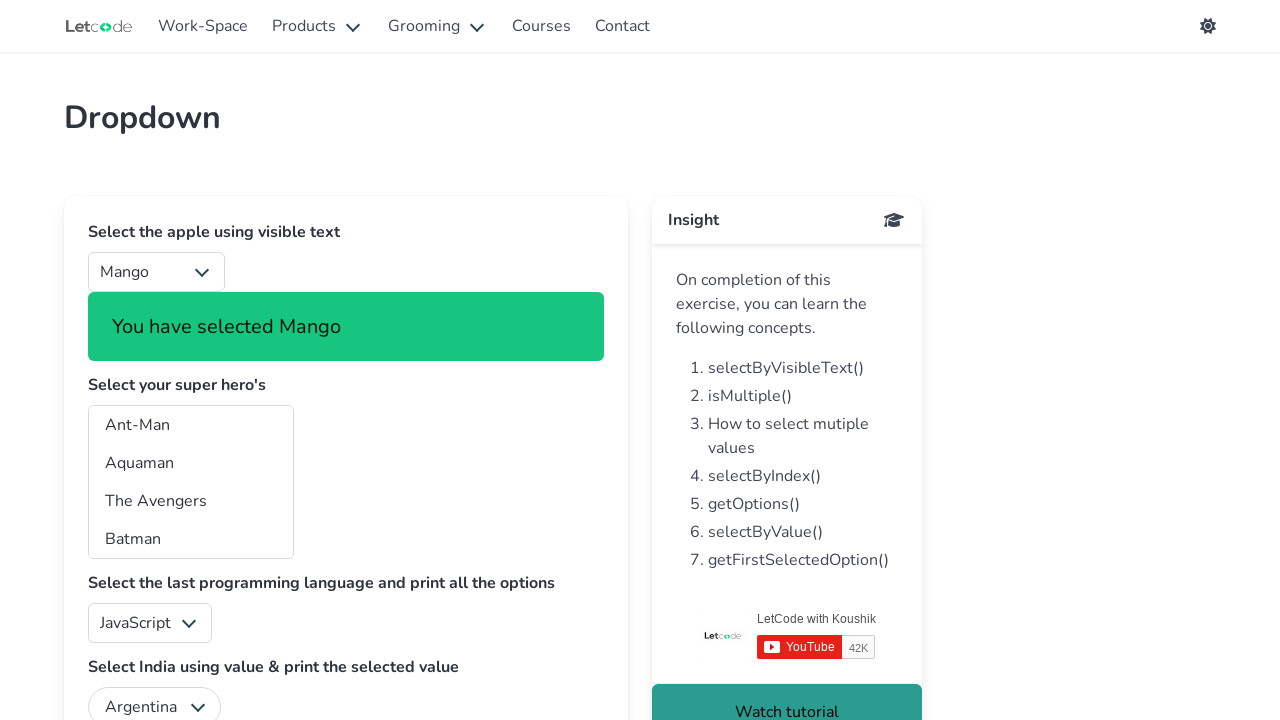